Tests the search/filter functionality on an offers page by entering "Rice" in the search field and verifying that all displayed results contain the search term.

Starting URL: https://rahulshettyacademy.com/seleniumPractise/#/offers

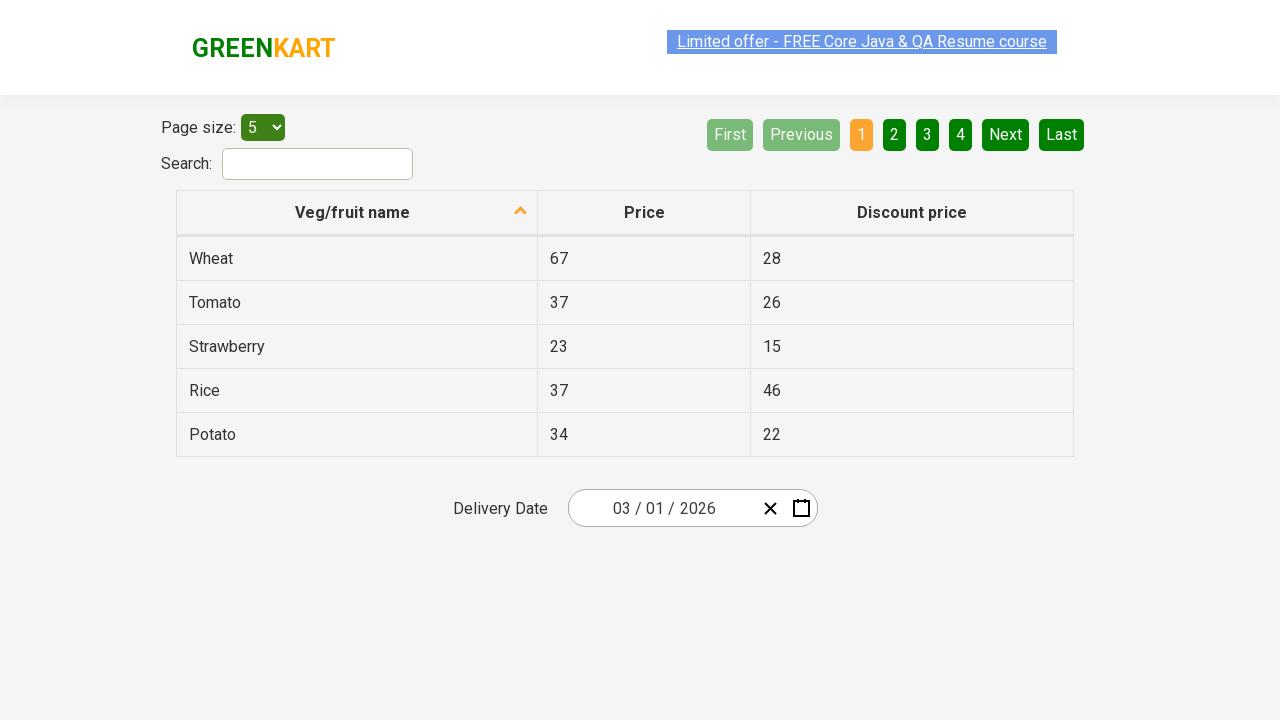

Filled search field with 'Rice' on #search-field
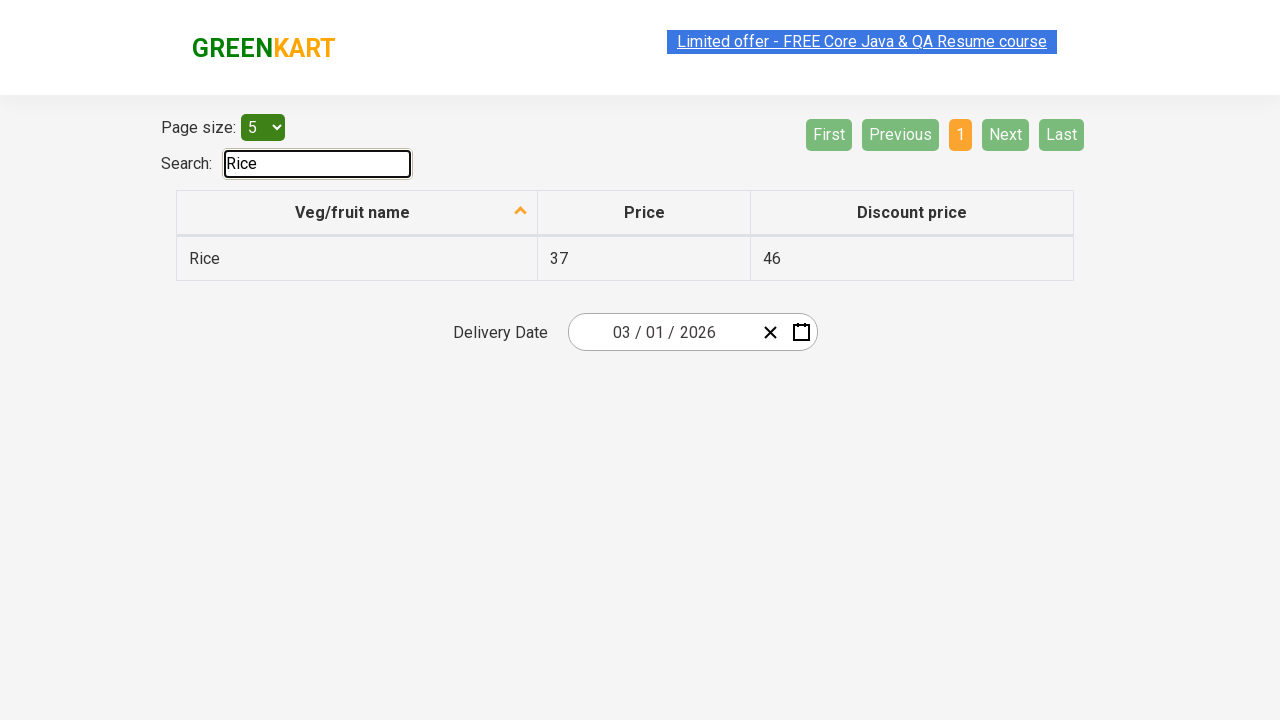

Filtered results loaded and displayed
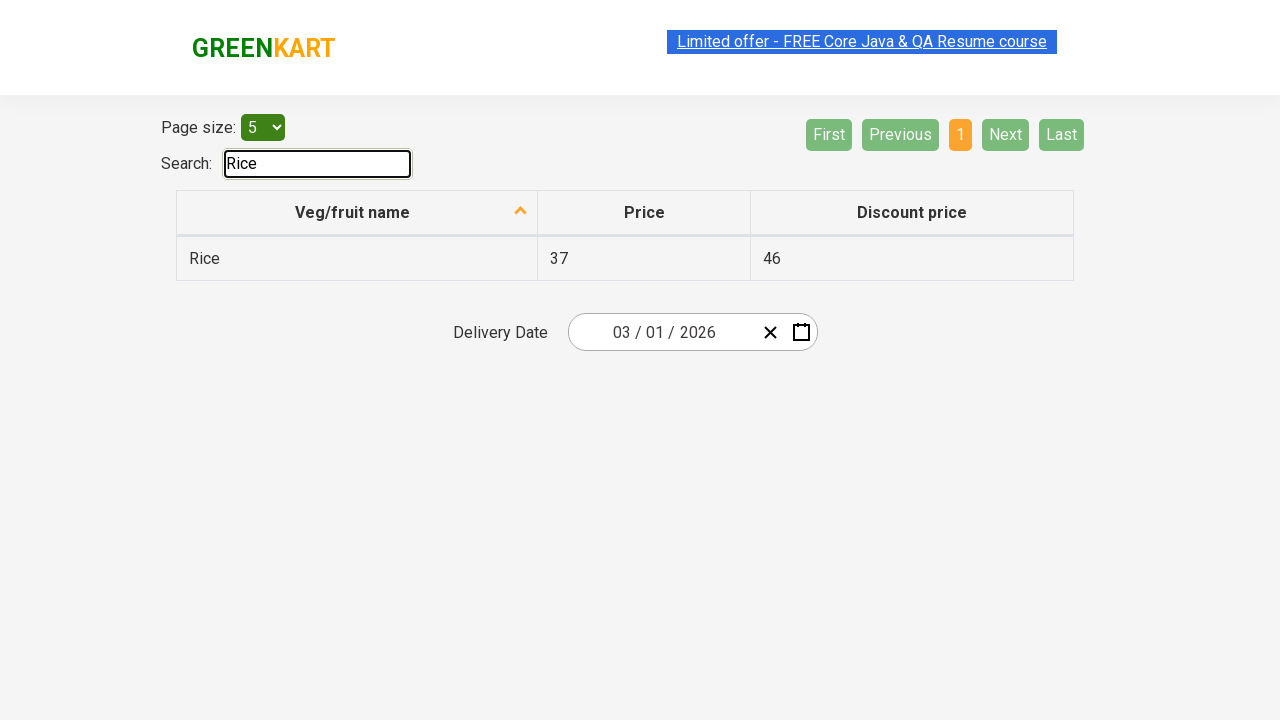

Retrieved all vegetable items from first column
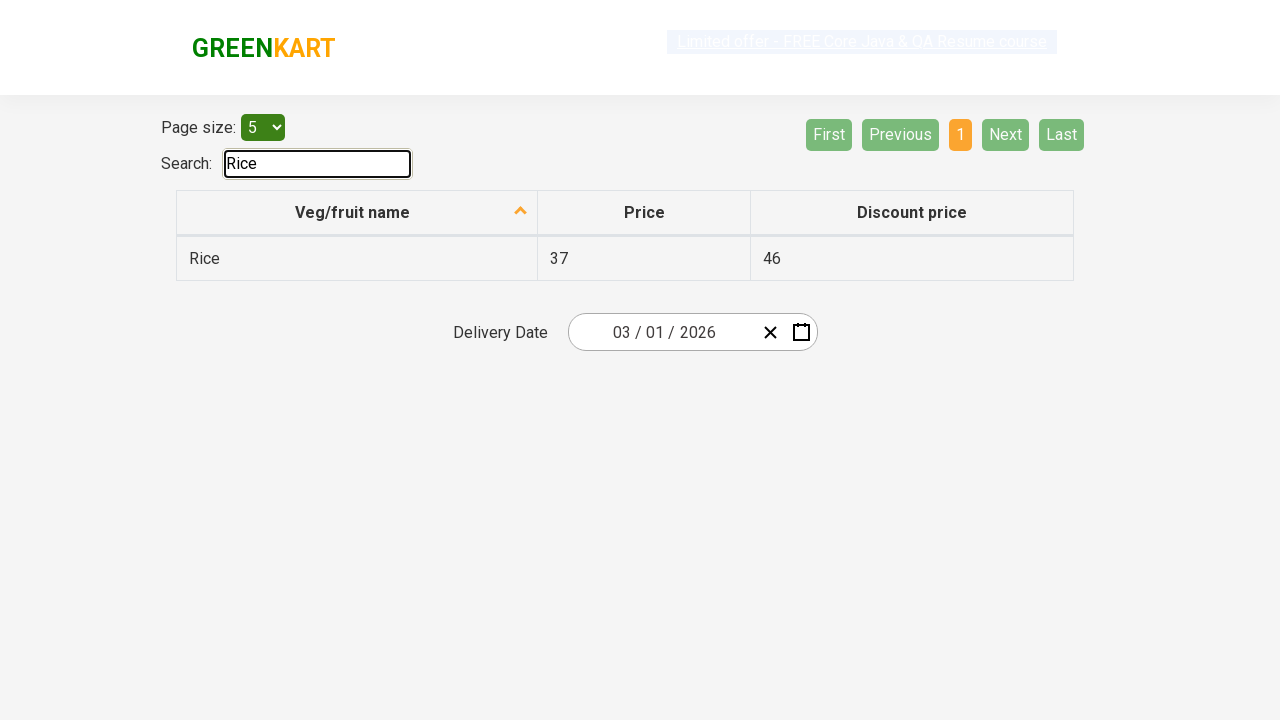

Verified 'Rice' contains 'Rice'
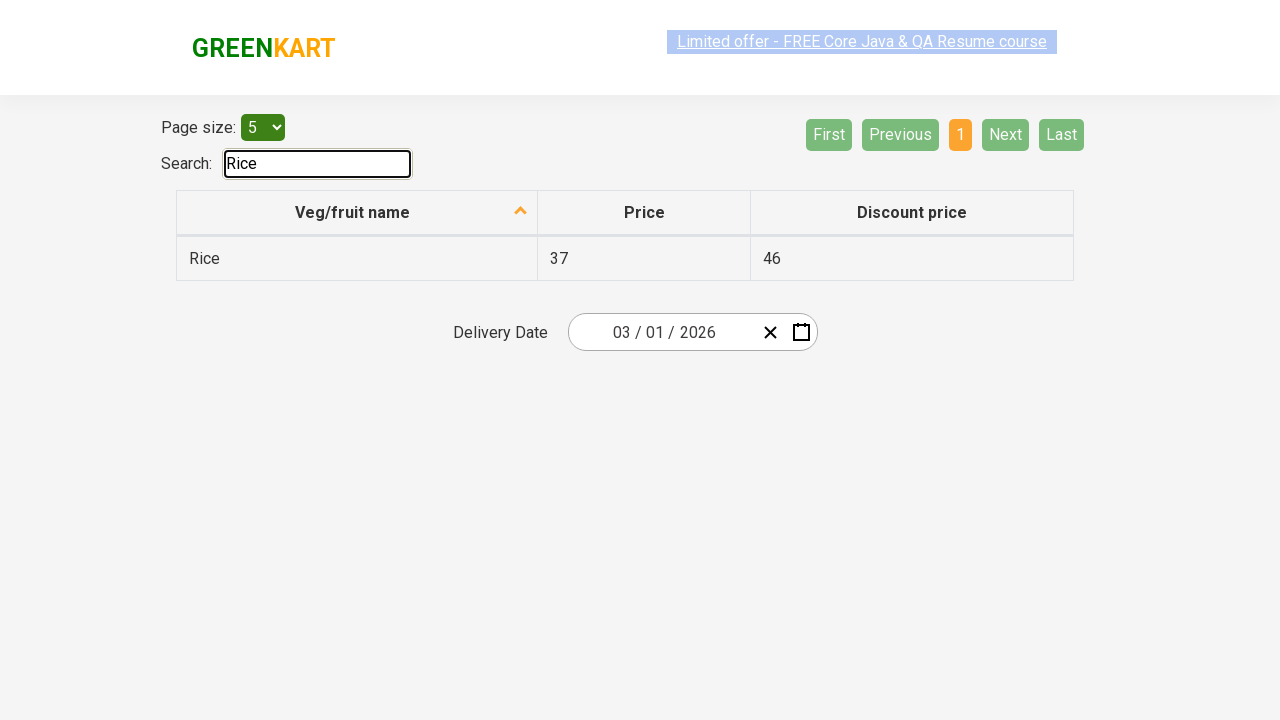

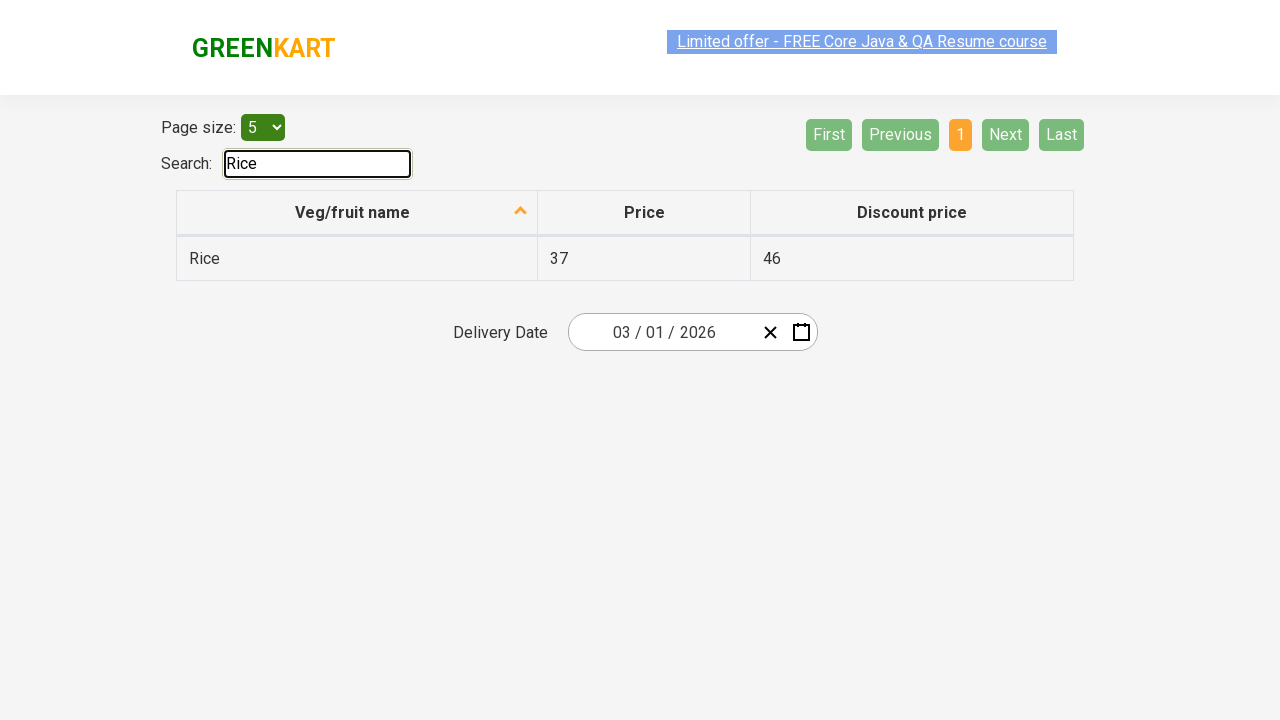